Tests form interaction on the Texas Music Forms UIL results page by selecting year, region, event, and contest options from dropdown menus, then clicking to view results and changing the display to show all entries.

Starting URL: https://www.texasmusicforms.com/csrrptUILpublic.asp

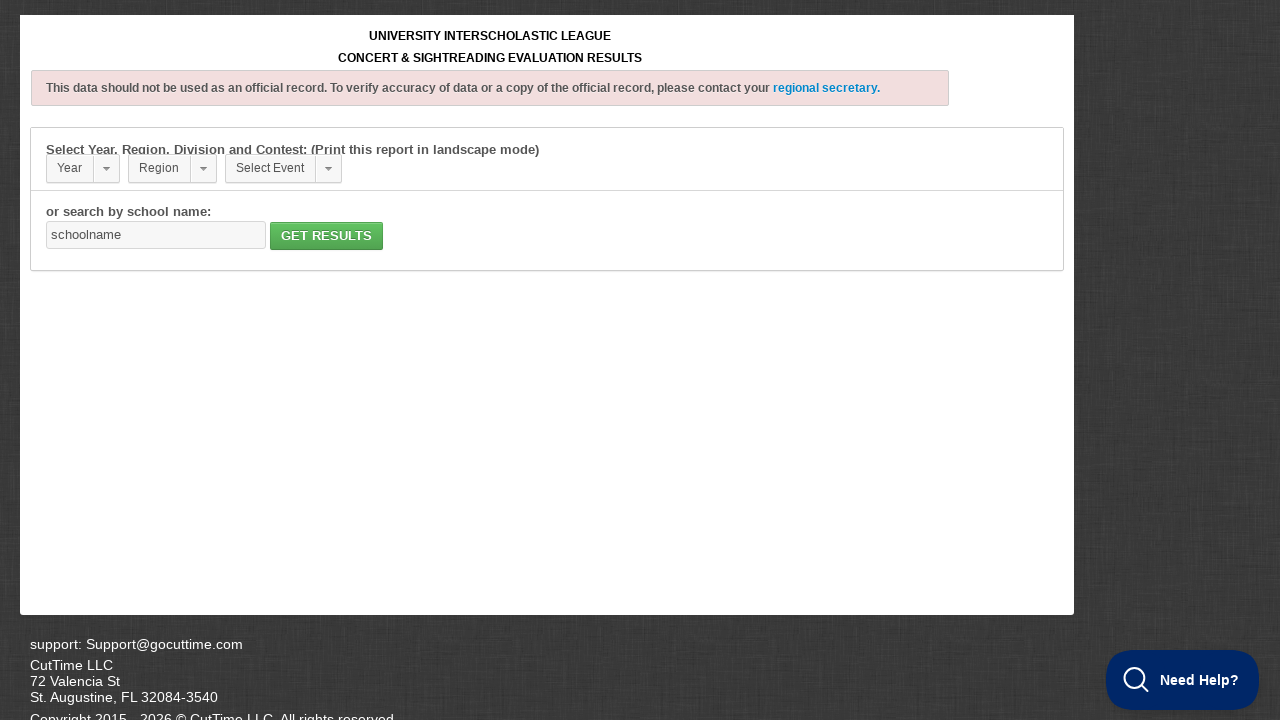

Selected year 2021 from dropdown on //*[@id="content-wrapper-div"]/div/div/div/div/div/div[1]/div/div/form/div[1]/se
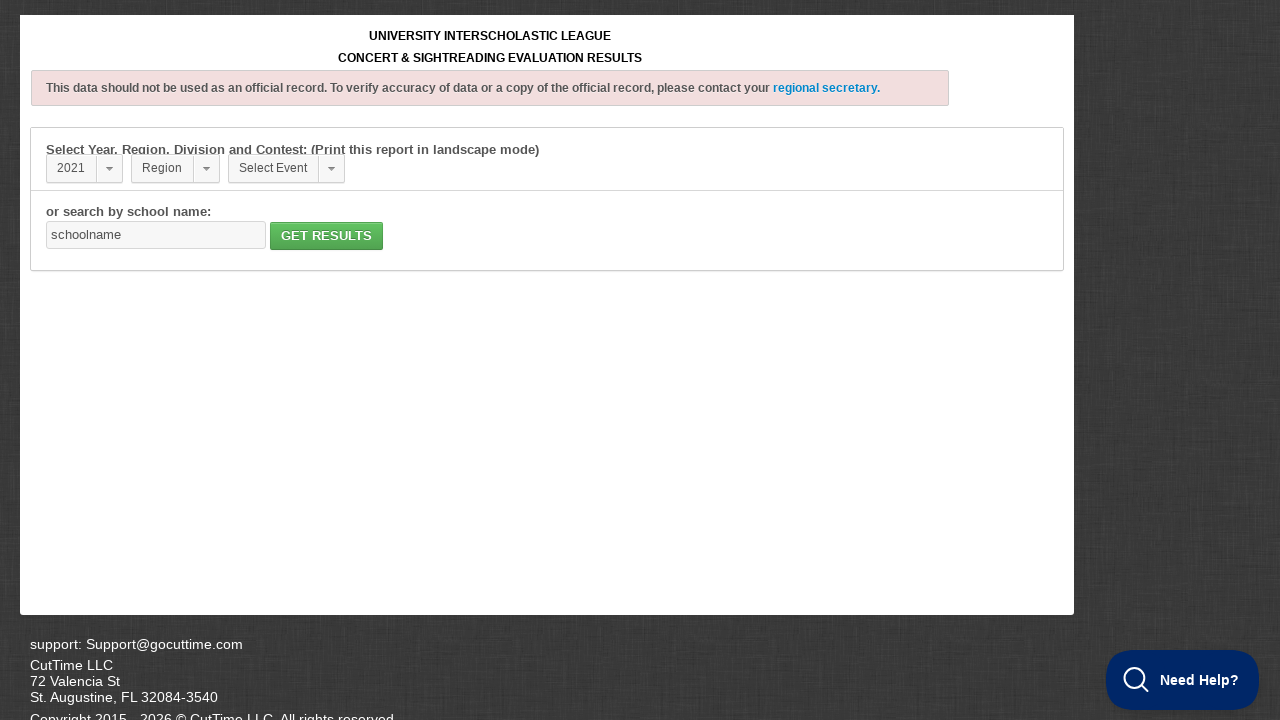

Selected Region 1 from region dropdown on //*[@id="content-wrapper-div"]/div/div/div/div/div/div[1]/div/div/form/div[2]/se
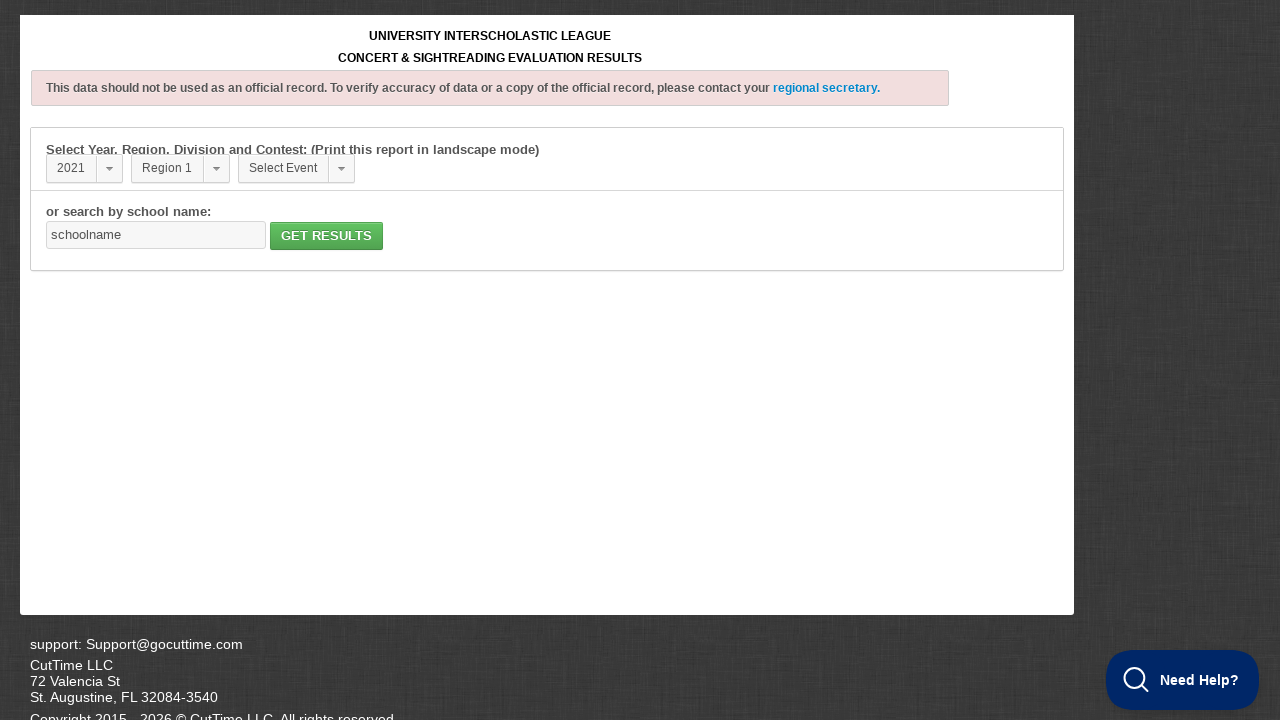

Selected Chorus from event dropdown on //*[@id="content-wrapper-div"]/div/div/div/div/div/div[1]/div/div/form/div[3]/se
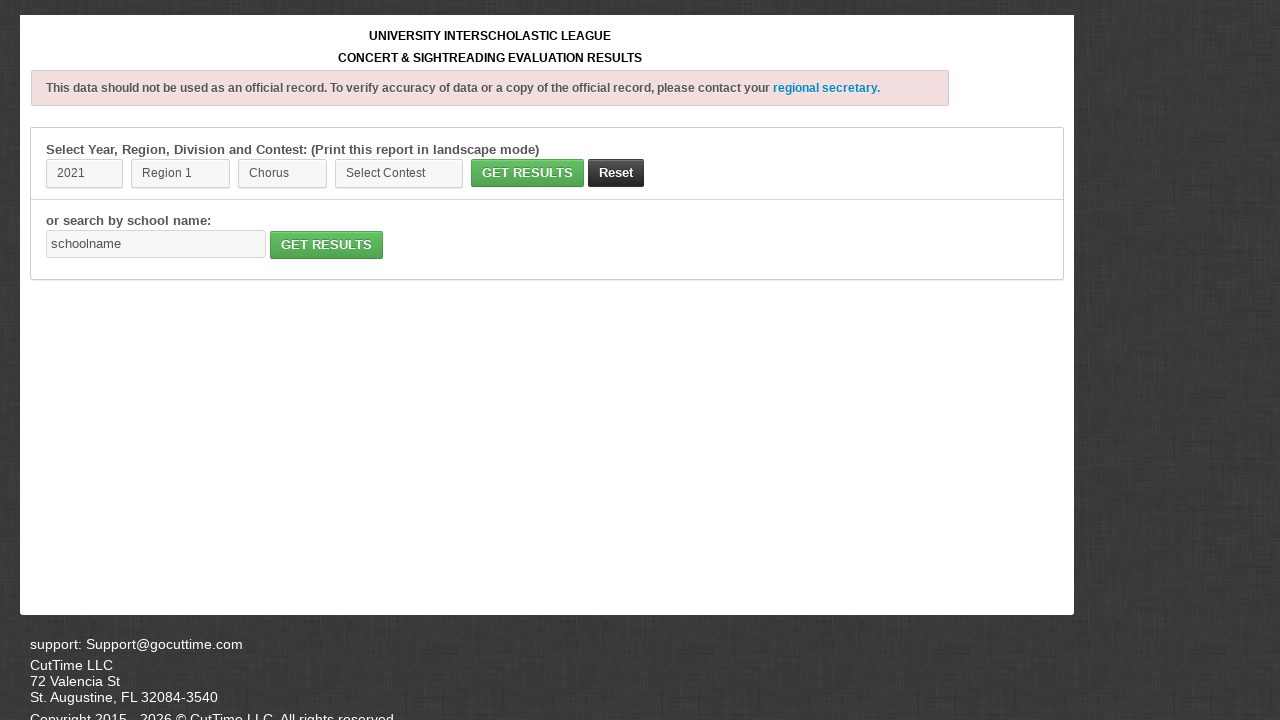

Contest dropdown populated and ready
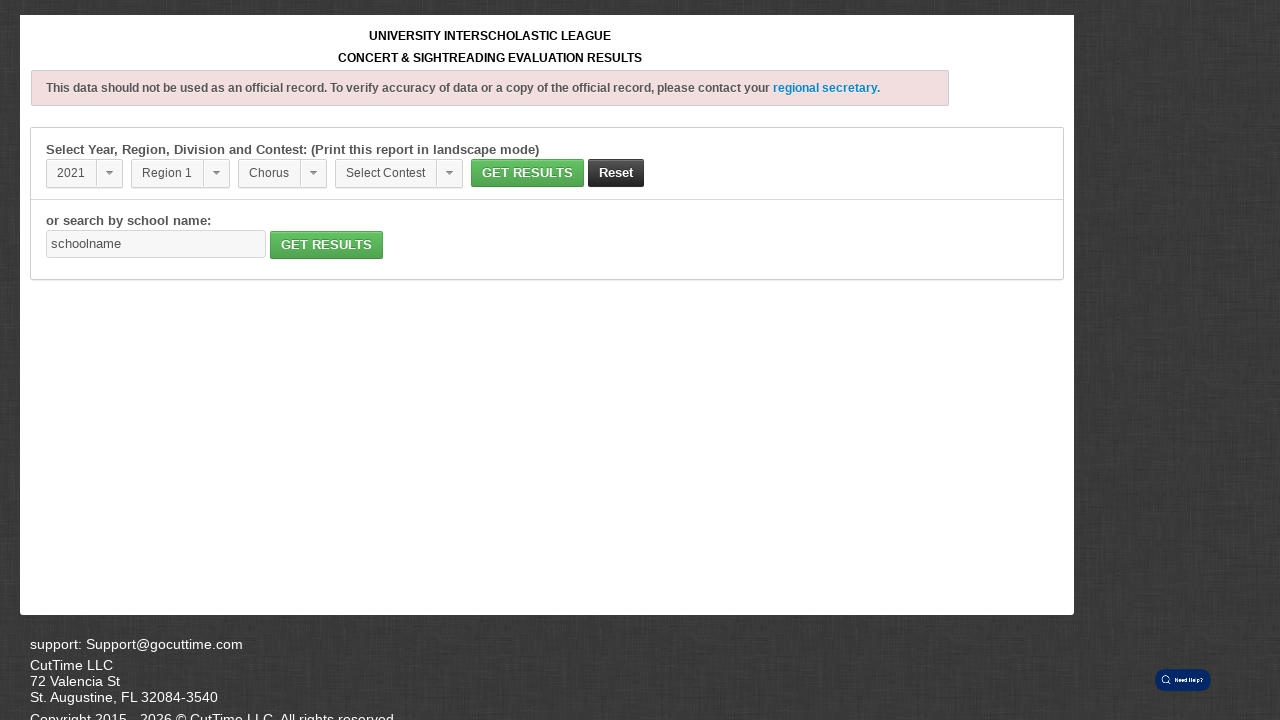

Selected first contest option from dropdown on //*[@id="content-wrapper-div"]/div/div/div/div/div/div[1]/div/div/form[2]/div/se
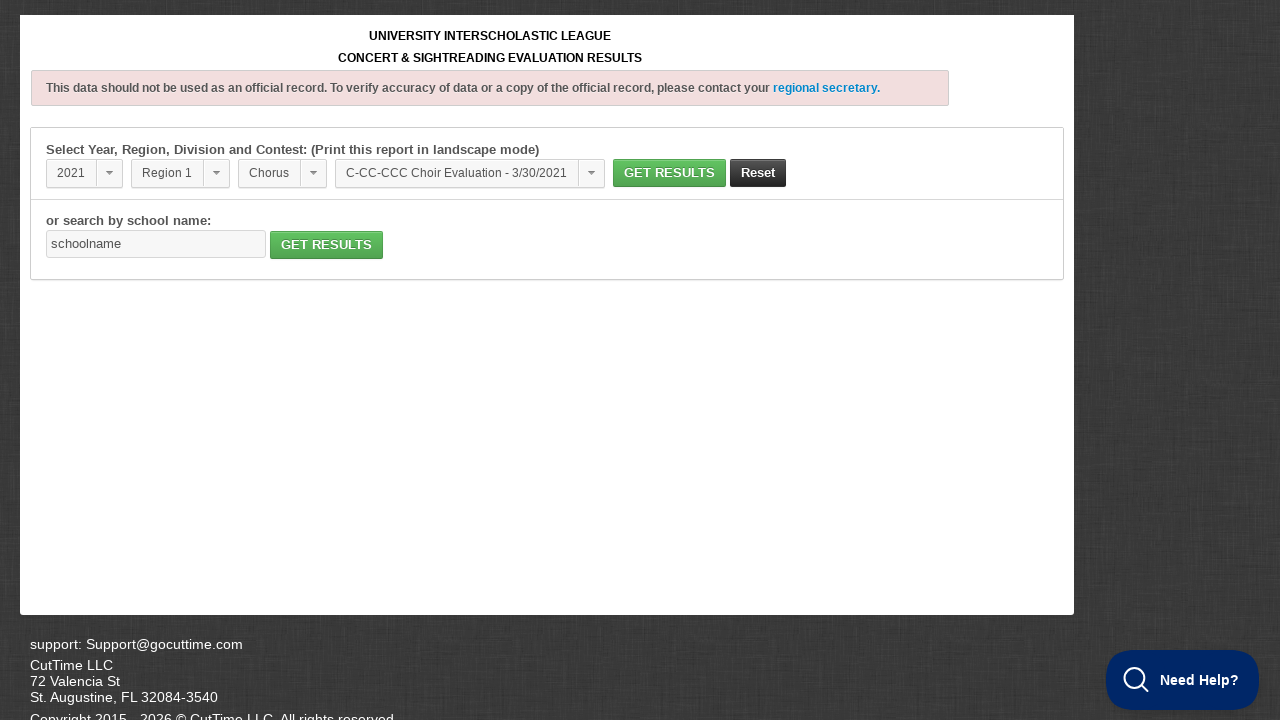

Clicked results button to view UIL results at (670, 172) on xpath=//*[@id="content-wrapper-div"]/div/div/div/div/div/div[1]/div/div/form[2]/
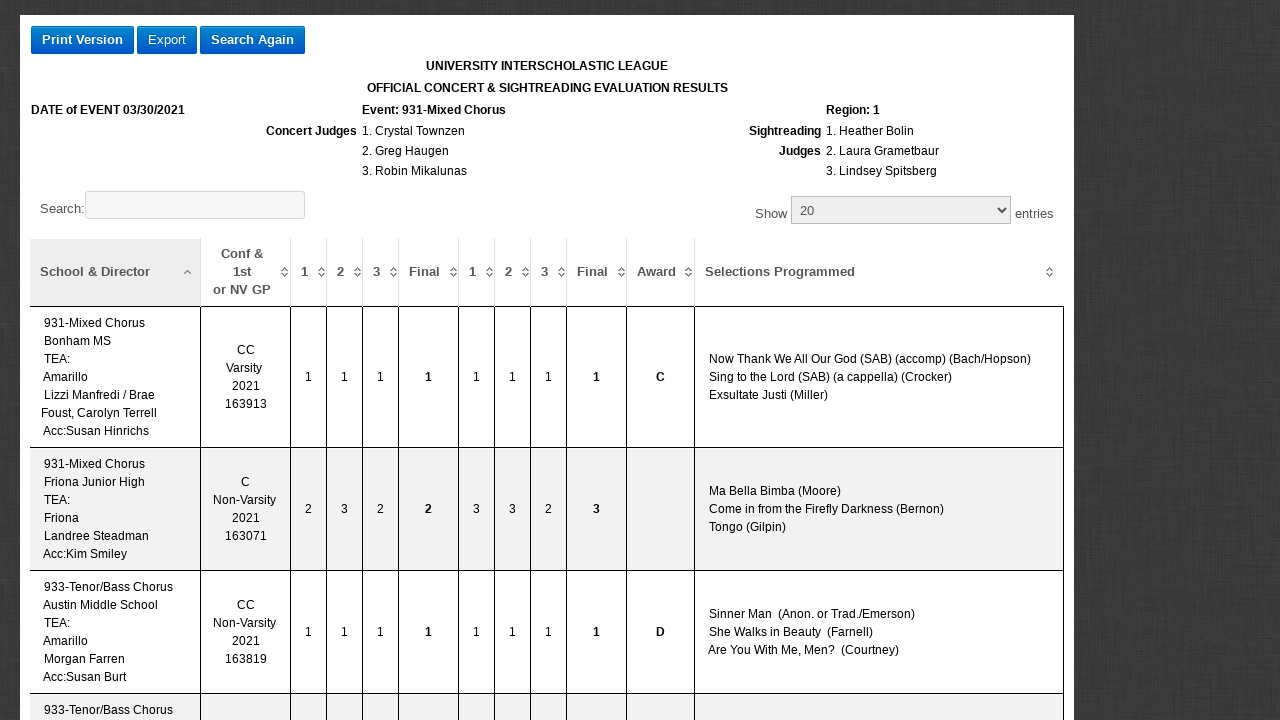

Results table loaded successfully
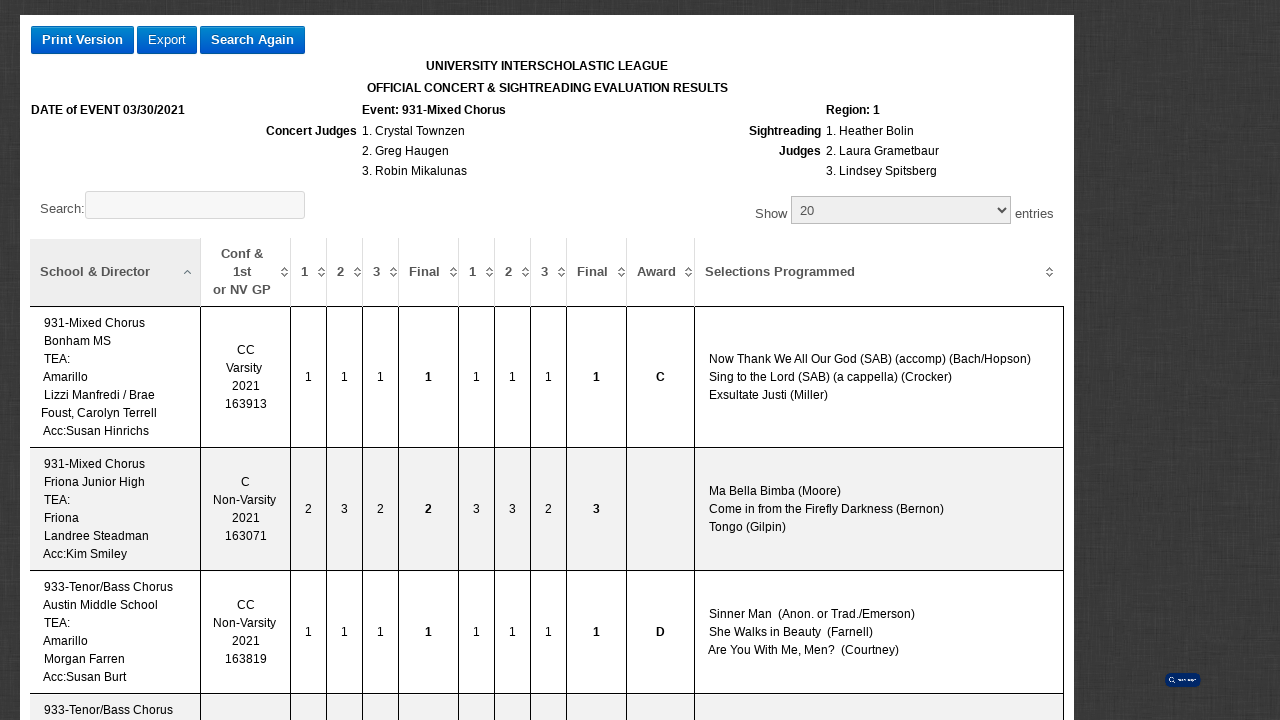

Changed display to show all entries in results table on #DataTables_Table_0_length select
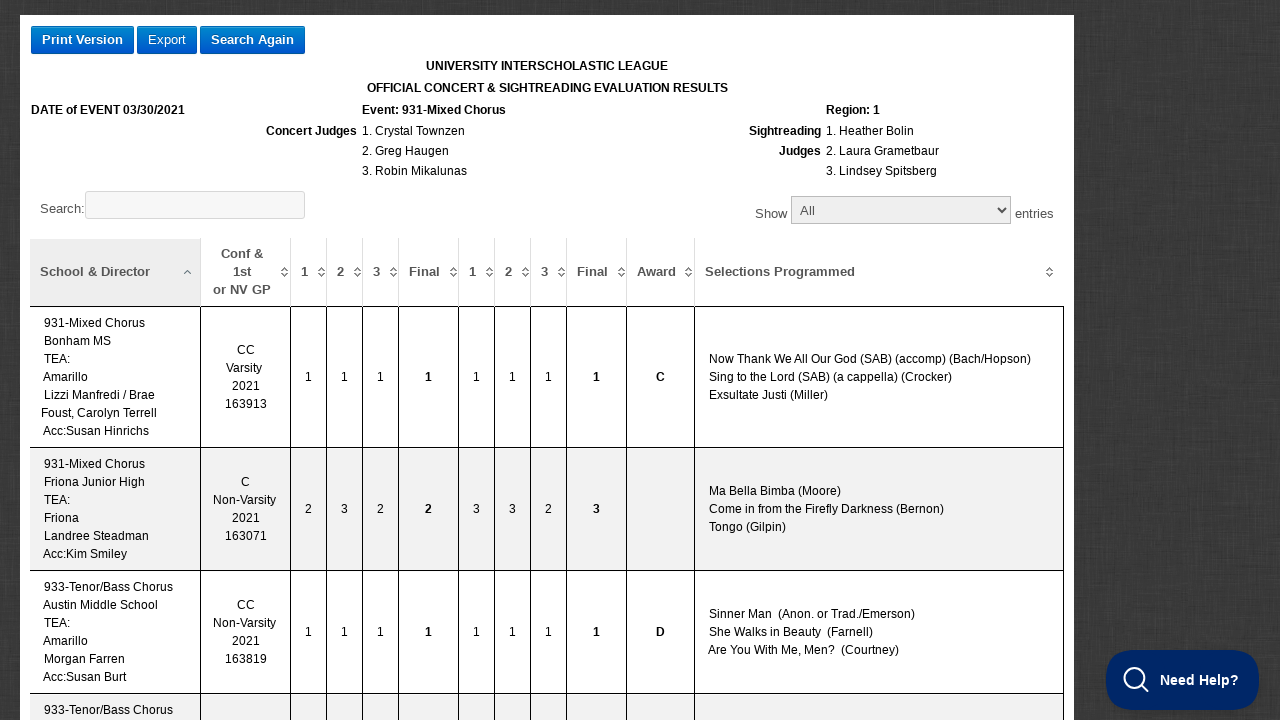

All results entries loaded in table
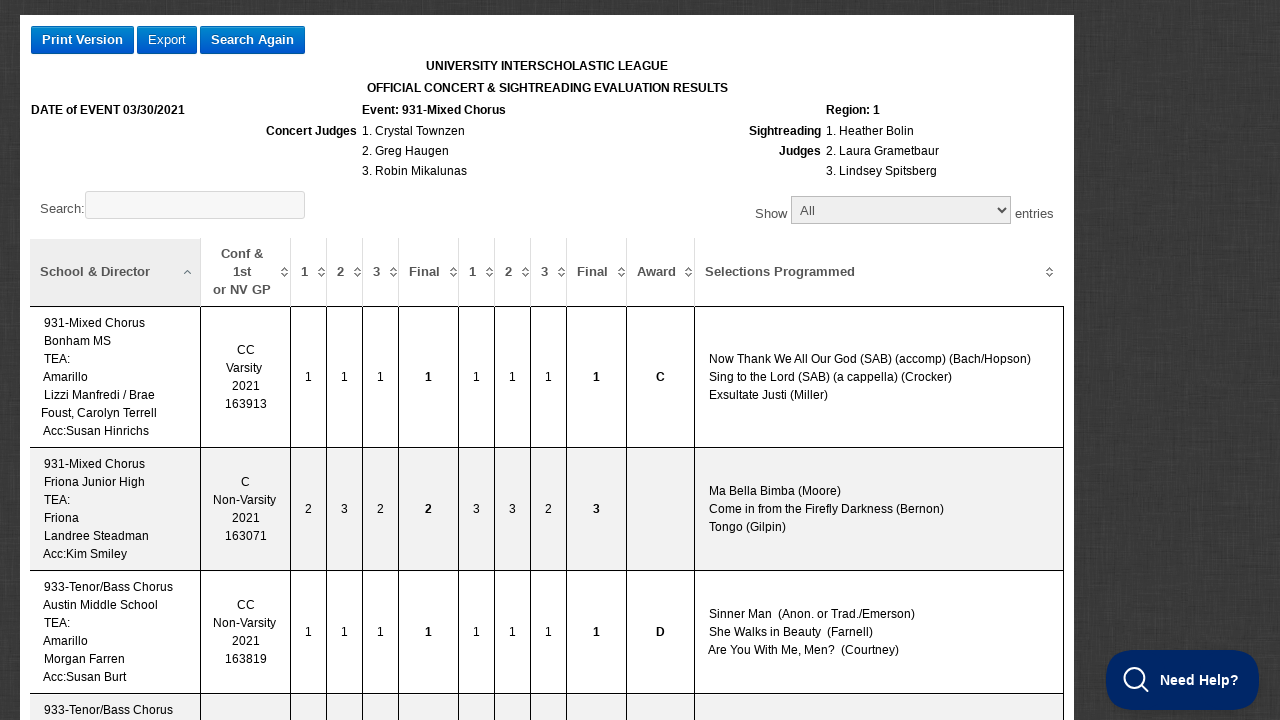

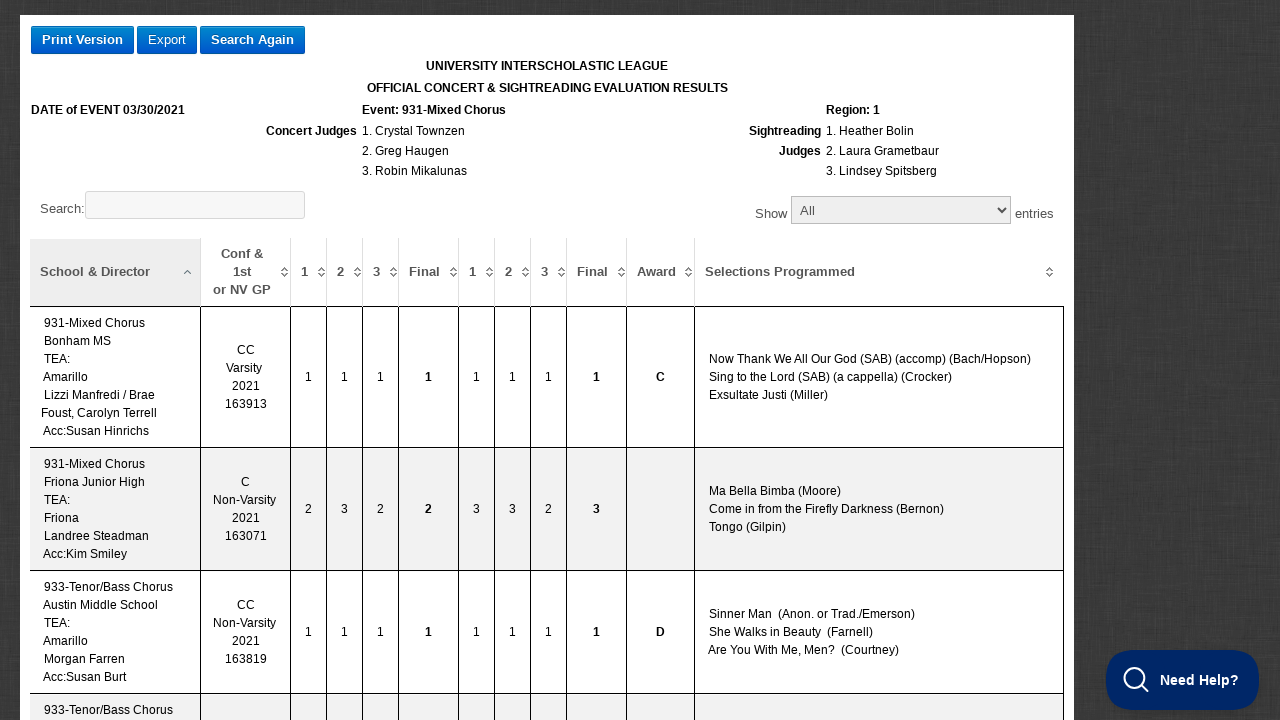